Tests Playwright's auto-waiting feature by clicking a button that triggers an AJAX request, then clicking a success button that appears after the AJAX call completes.

Starting URL: http://uitestingplayground.com/ajax

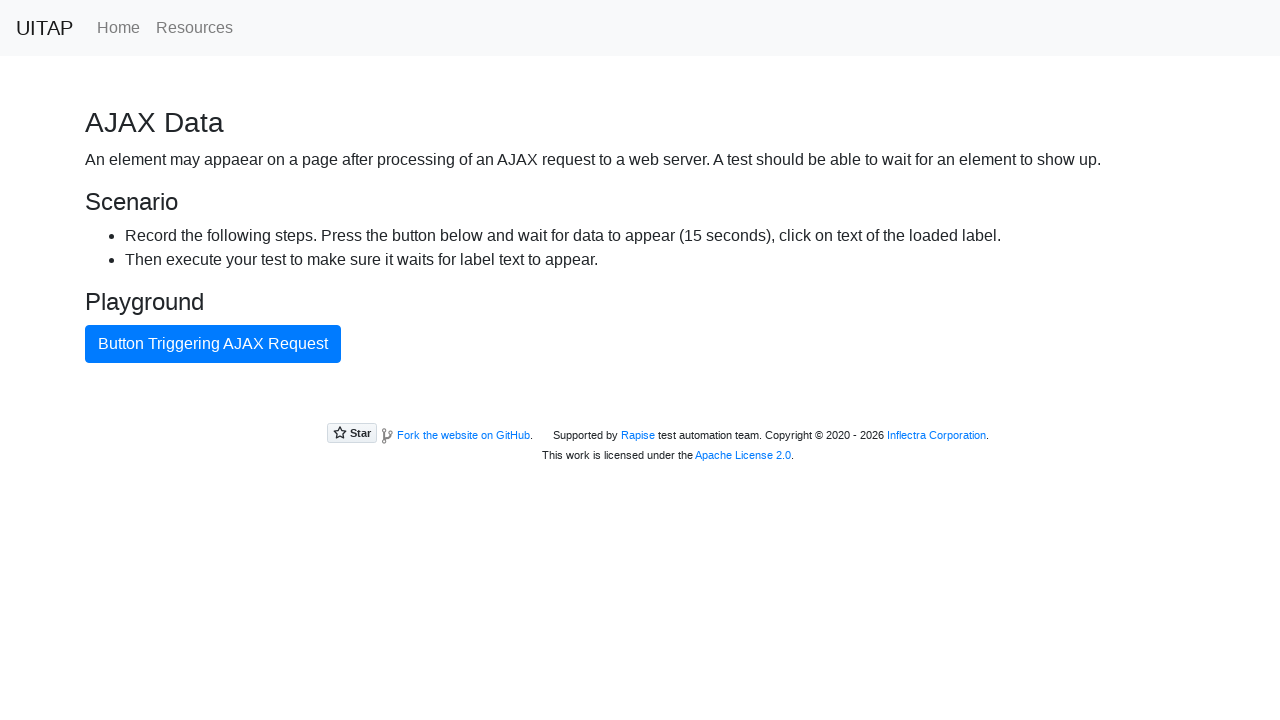

Clicked button that triggers AJAX request at (213, 344) on internal:text="Button Triggering AJAX Request"i
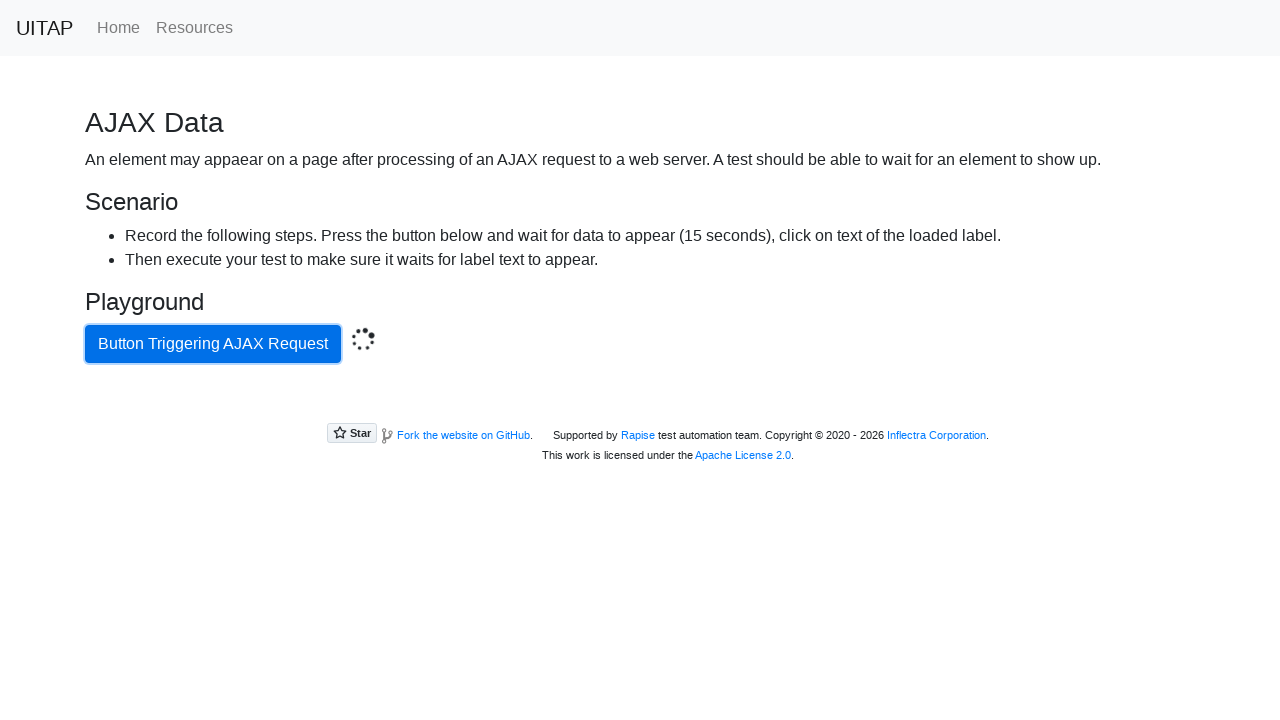

Located success button element
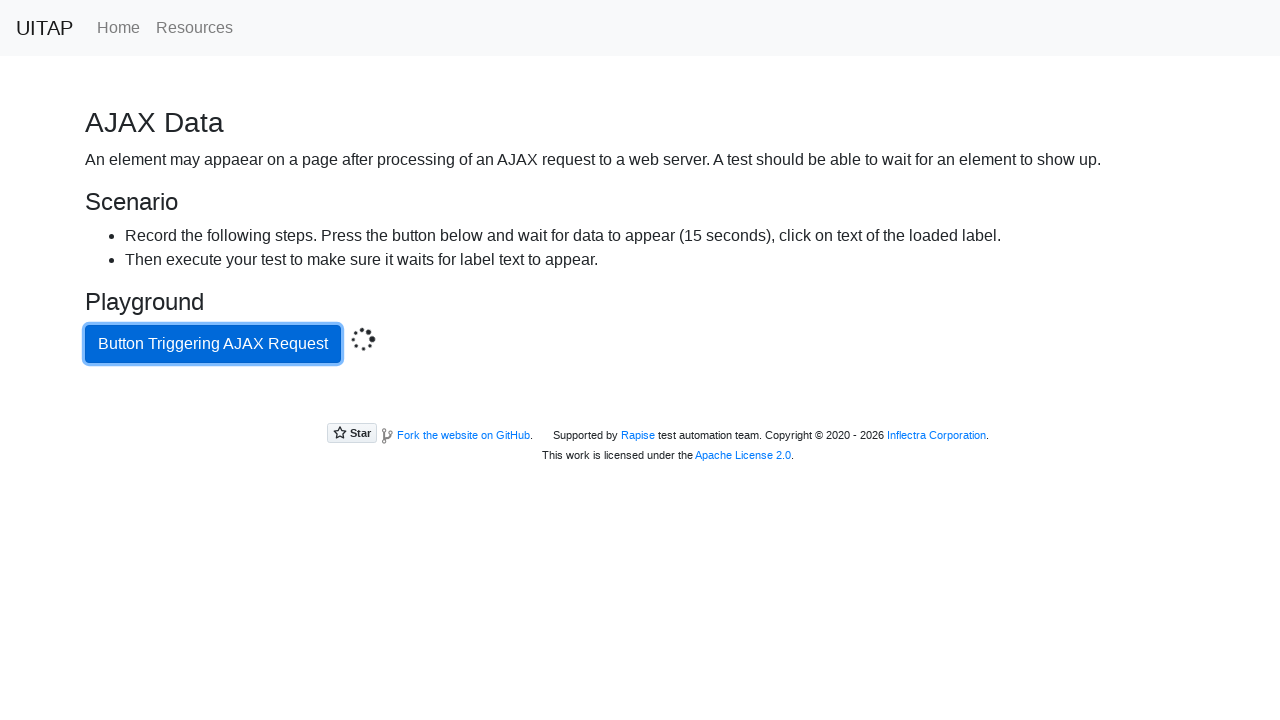

Clicked success button that appeared after AJAX request completed at (640, 405) on .bg-success
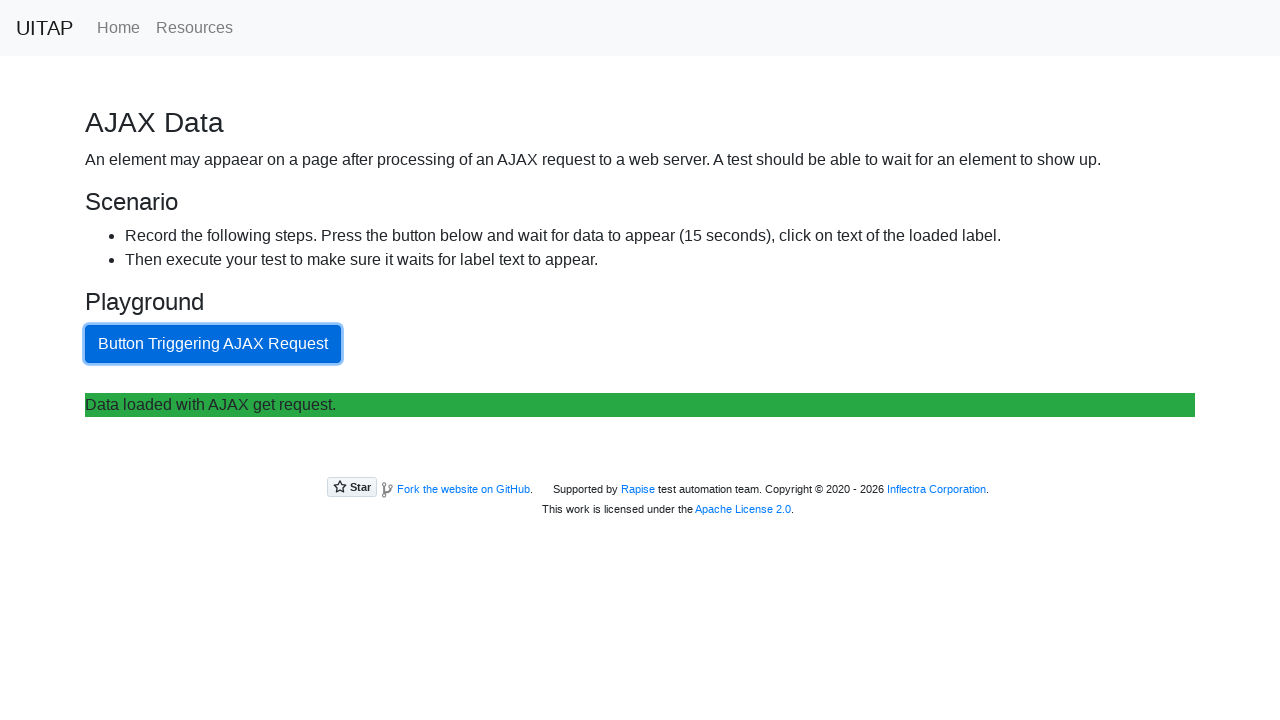

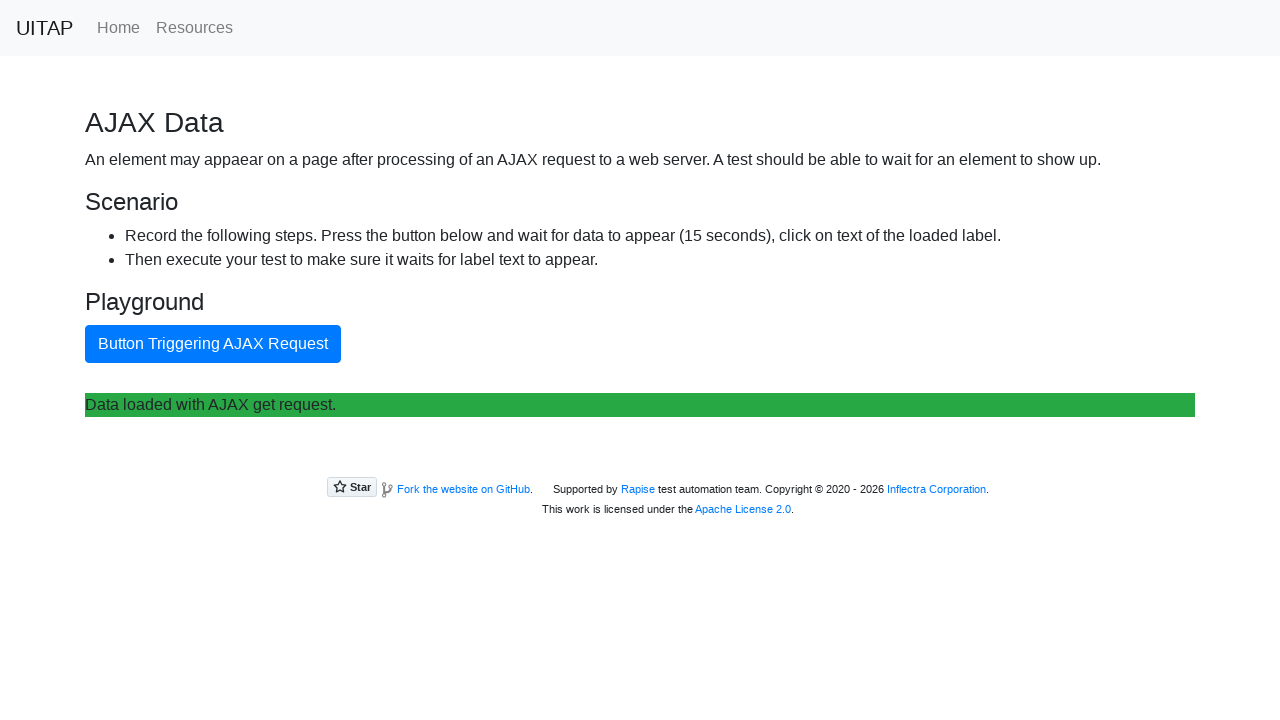